Tests the blog search functionality by opening the search dialog, entering a keyword "istio", and verifying that search results are displayed.

Starting URL: https://leileiluoluo.com/

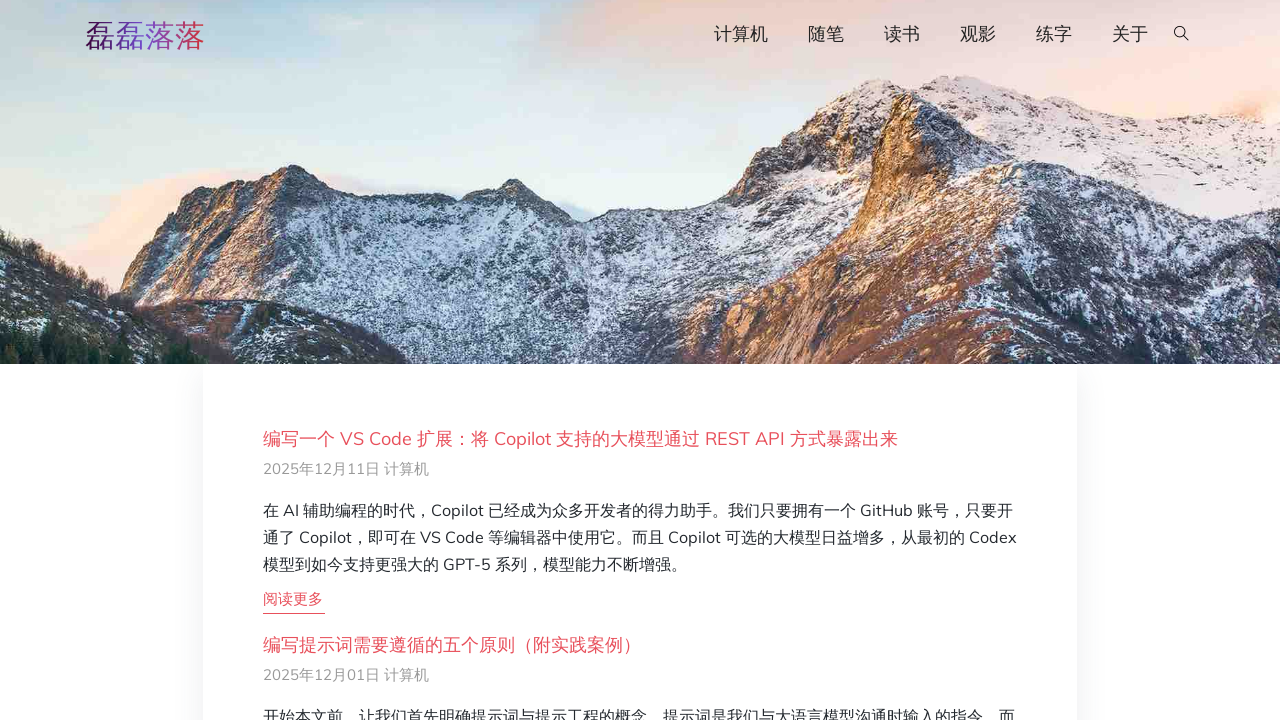

Clicked search button to open search dialog at (1182, 35) on #searchOpen
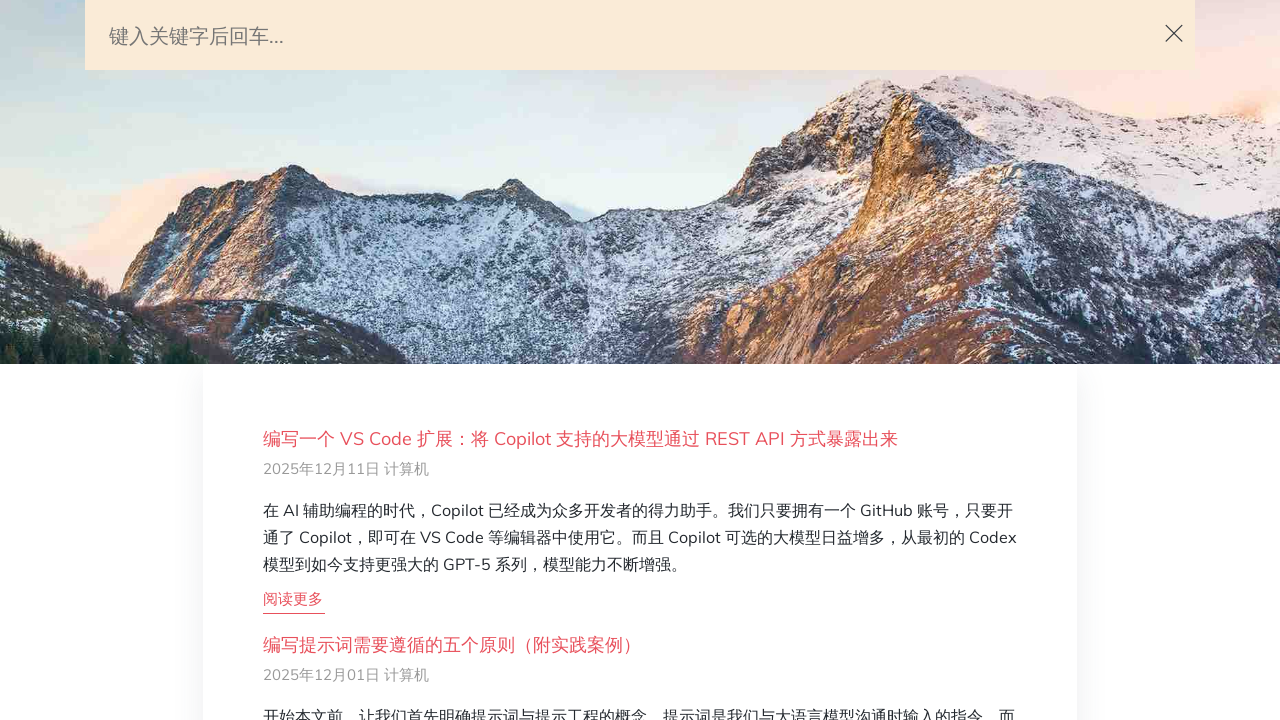

Entered search keyword 'istio' in search field on #search-query
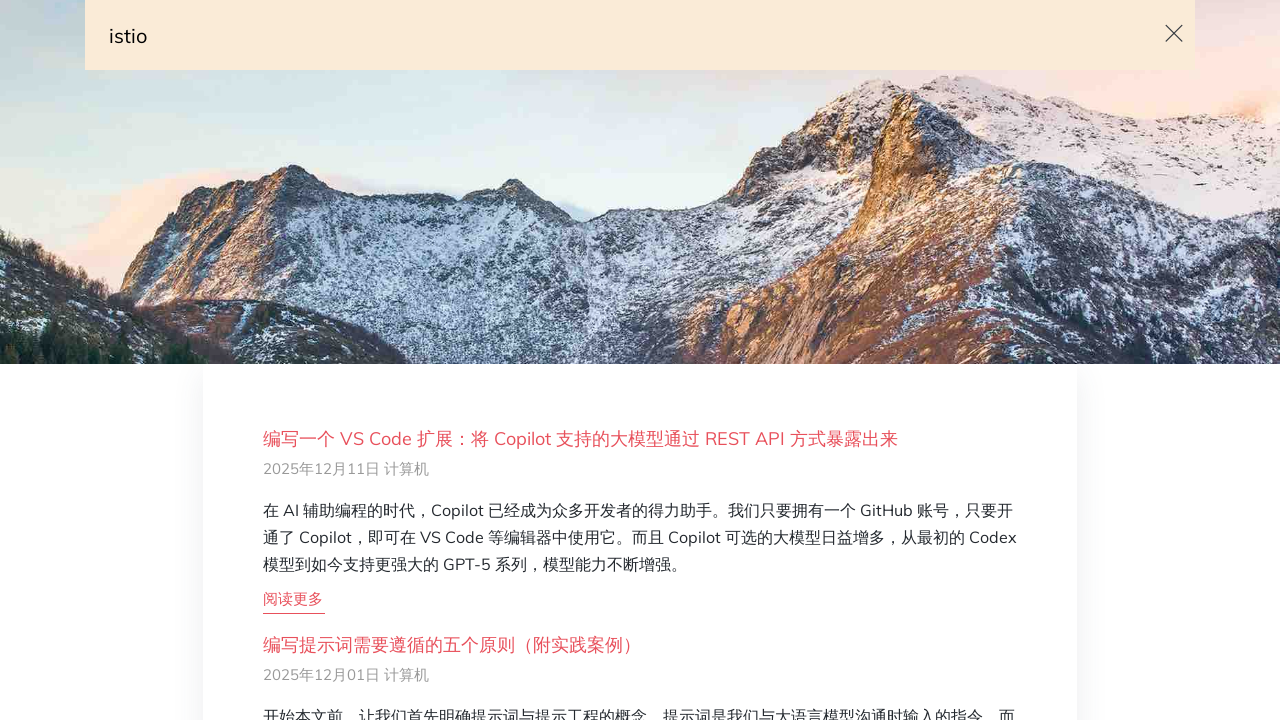

Pressed Enter to submit search query on #search-query
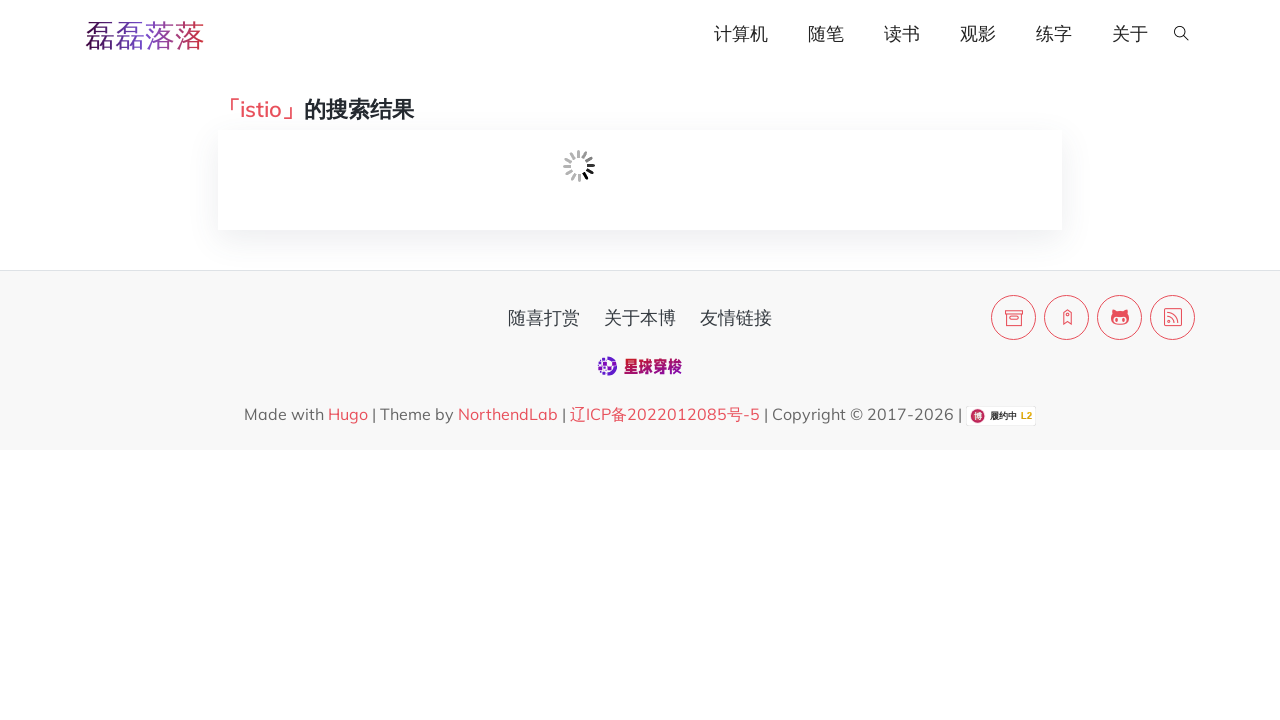

Loading indicator disappeared
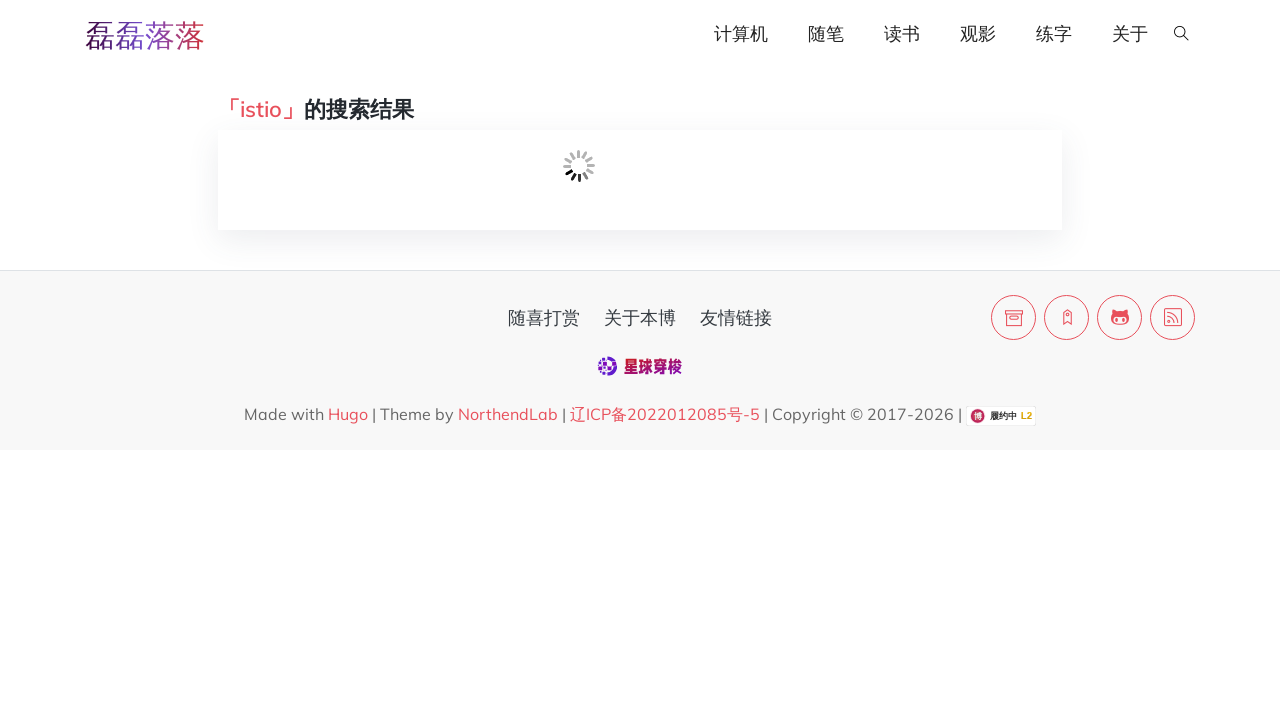

Search results are now visible
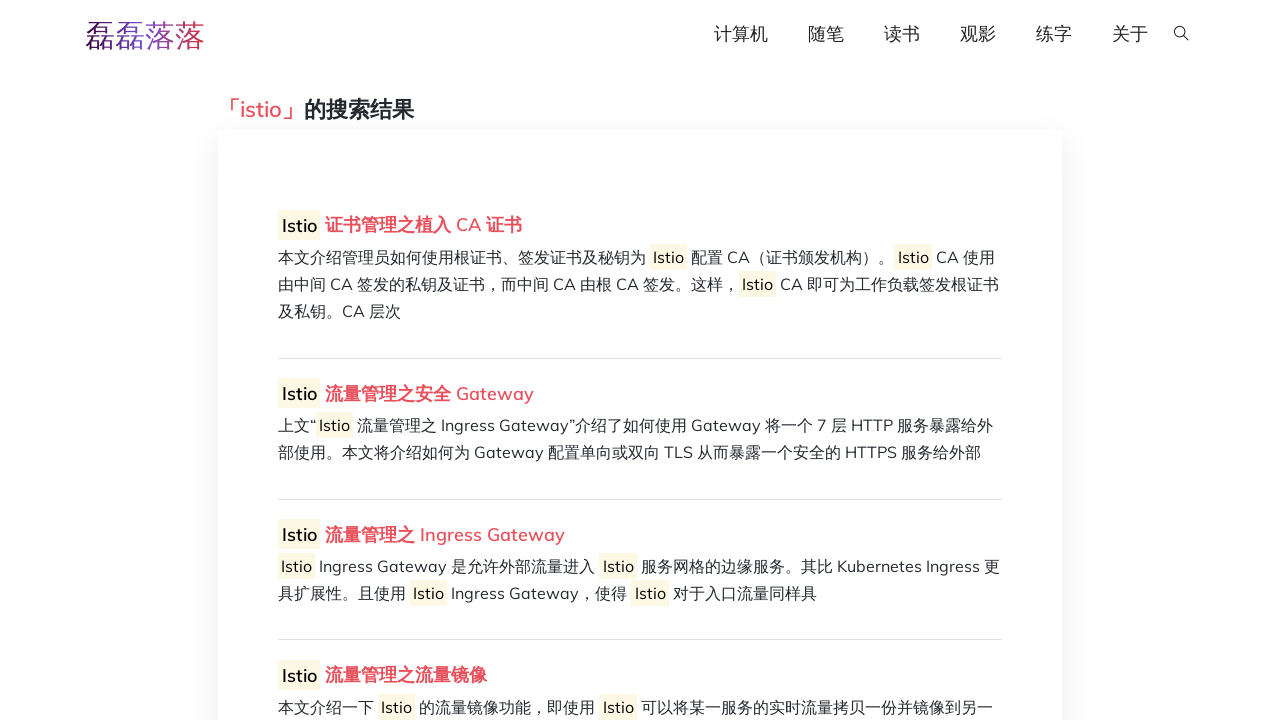

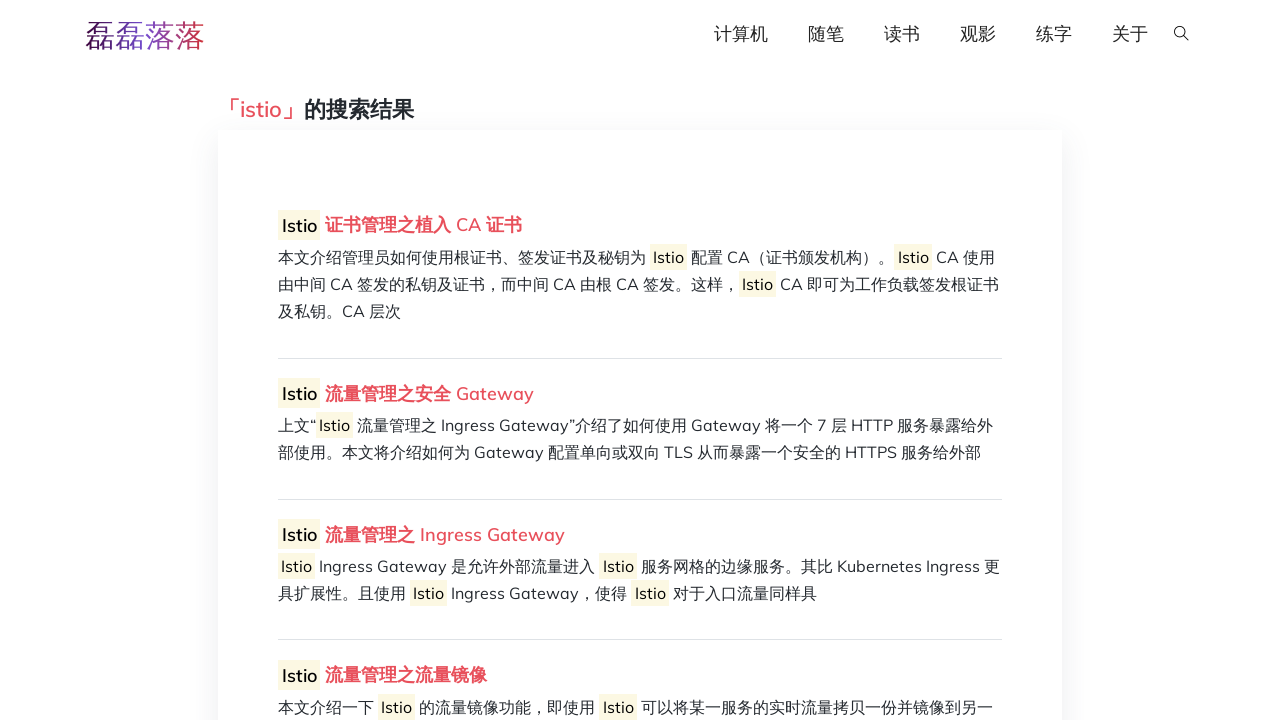